Tests filling a form field by its label on the Playwright documentation page

Starting URL: https://playwright.dev/dotnet/docs/locators#locate-by-title

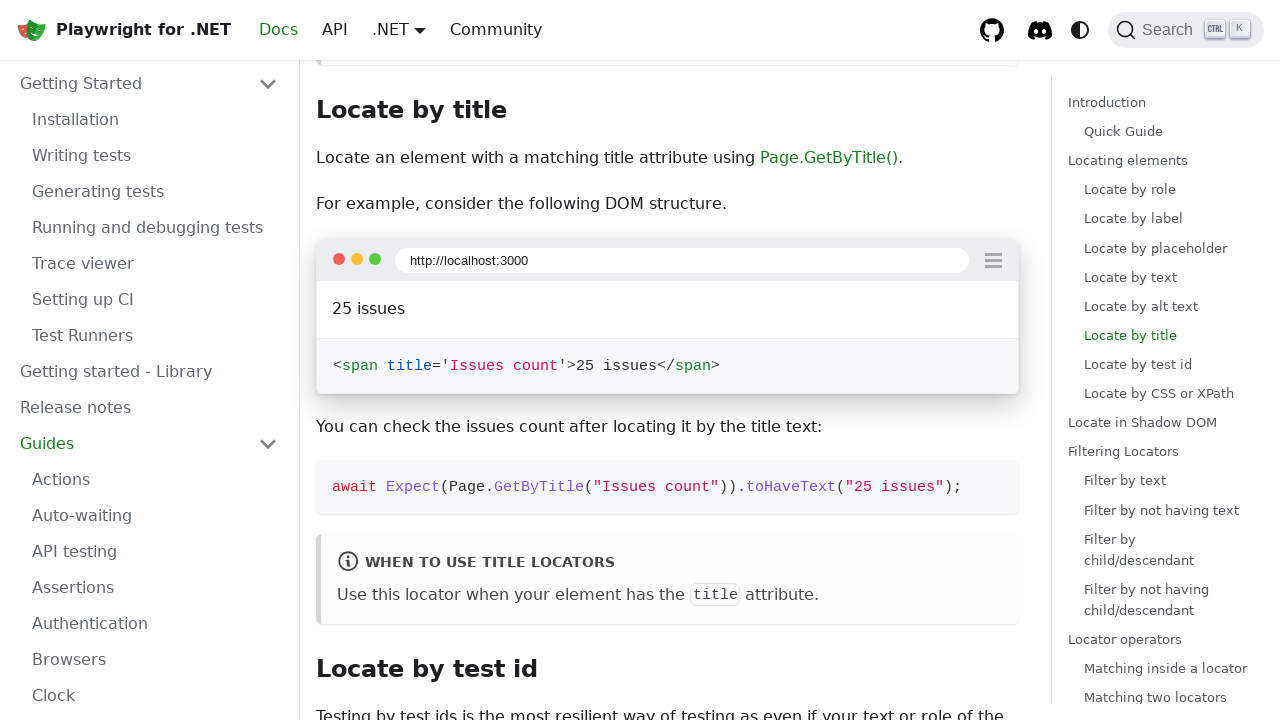

Filled password field with 'secret112233' using label locator on internal:label="Password"i
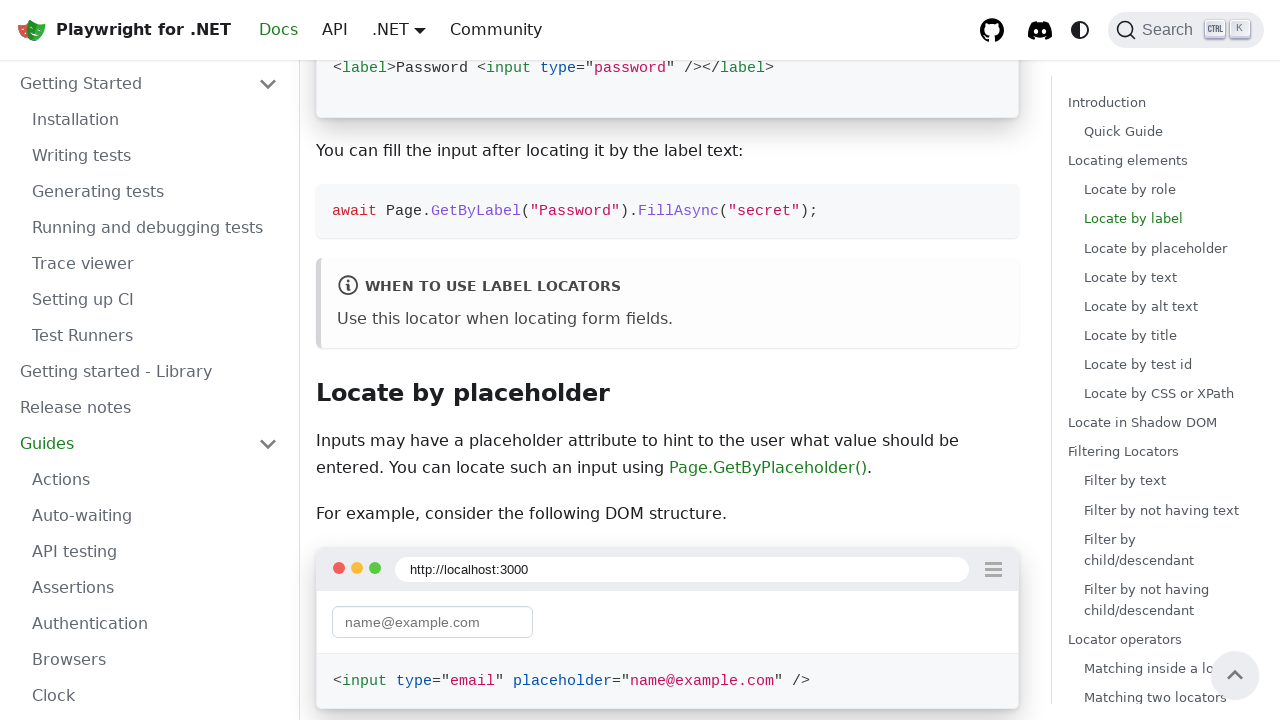

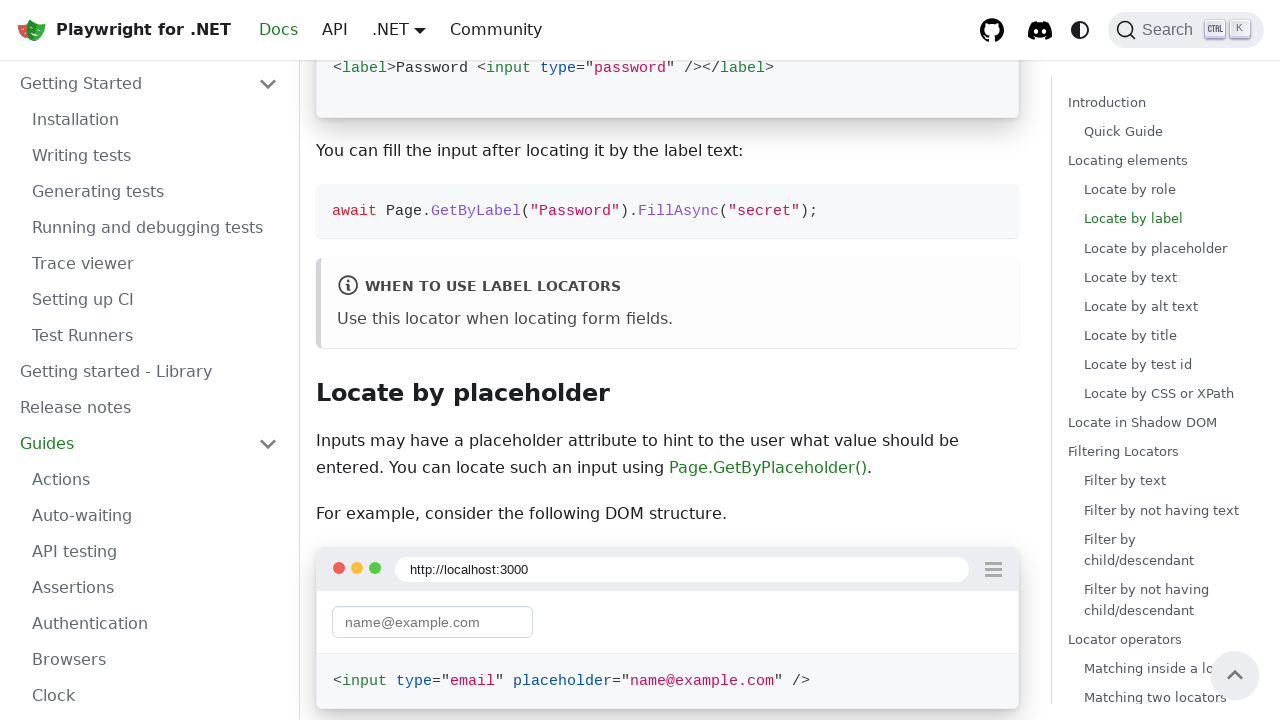